Tests various checkbox interactions including basic checkboxes, Ajax checkboxes, tri-state checkboxes, toggle switches, and multi-select dropdown checkboxes on the LeafGround practice page

Starting URL: https://leafground.com/checkbox.xhtml

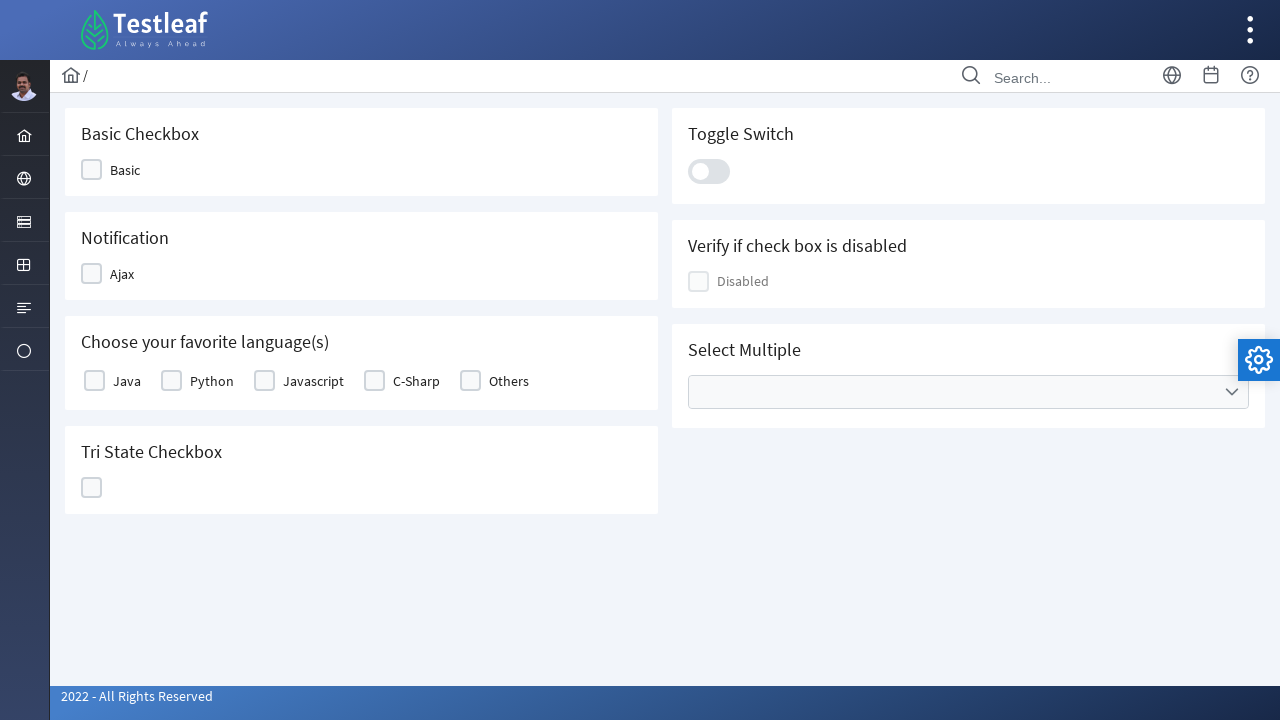

Clicked Basic checkbox at (92, 170) on (//span[text()='Basic']/preceding-sibling::div)[2]
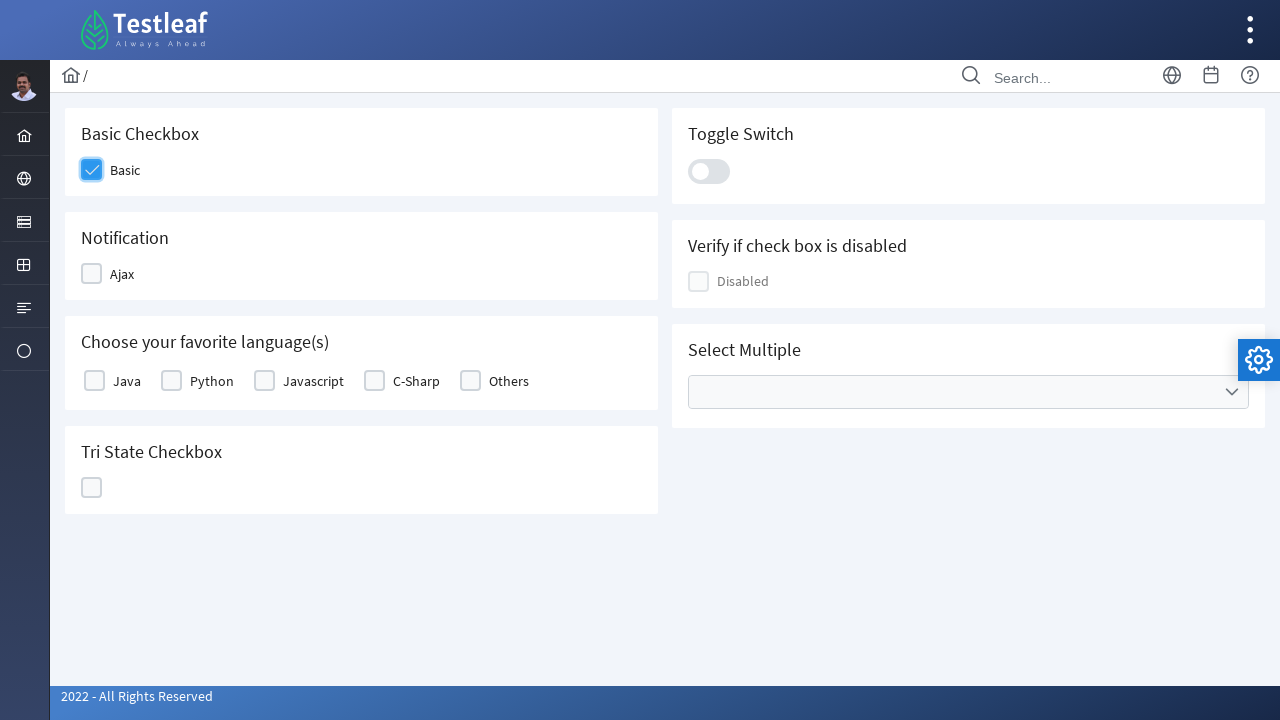

Clicked Ajax checkbox at (92, 274) on (//span[text()='Ajax']/preceding-sibling::div)[2]
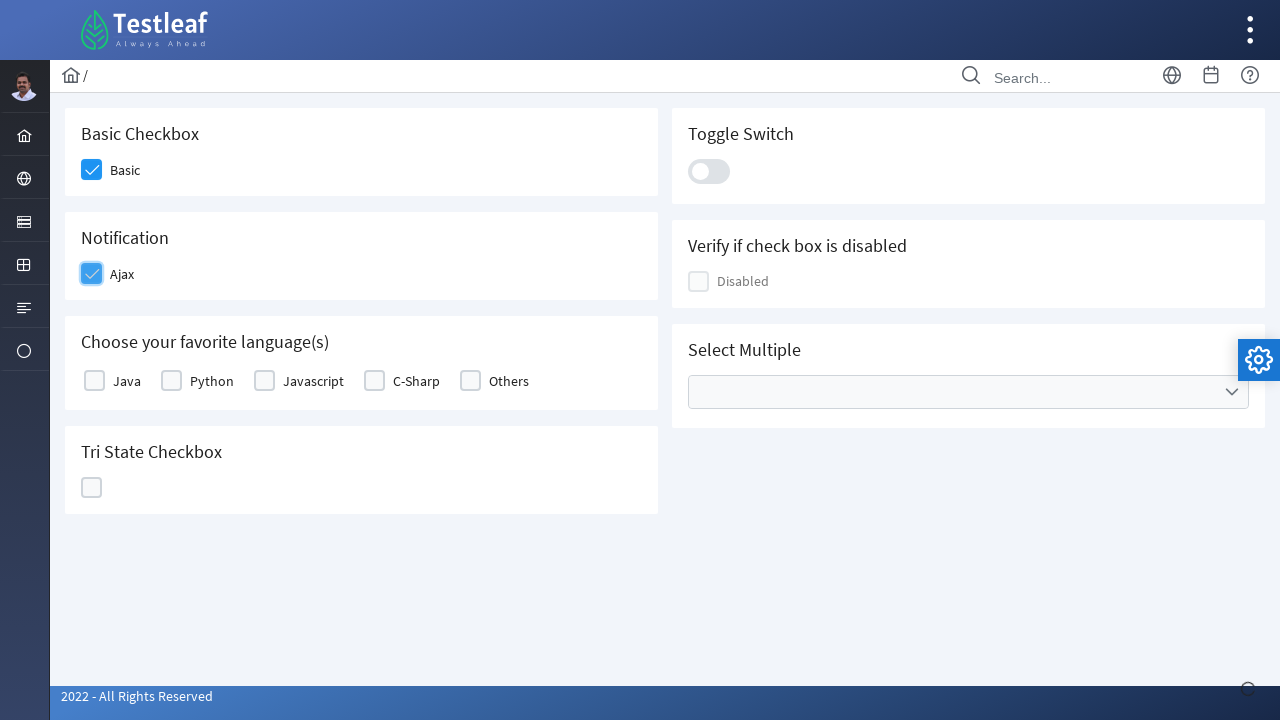

Located all checkboxes in group
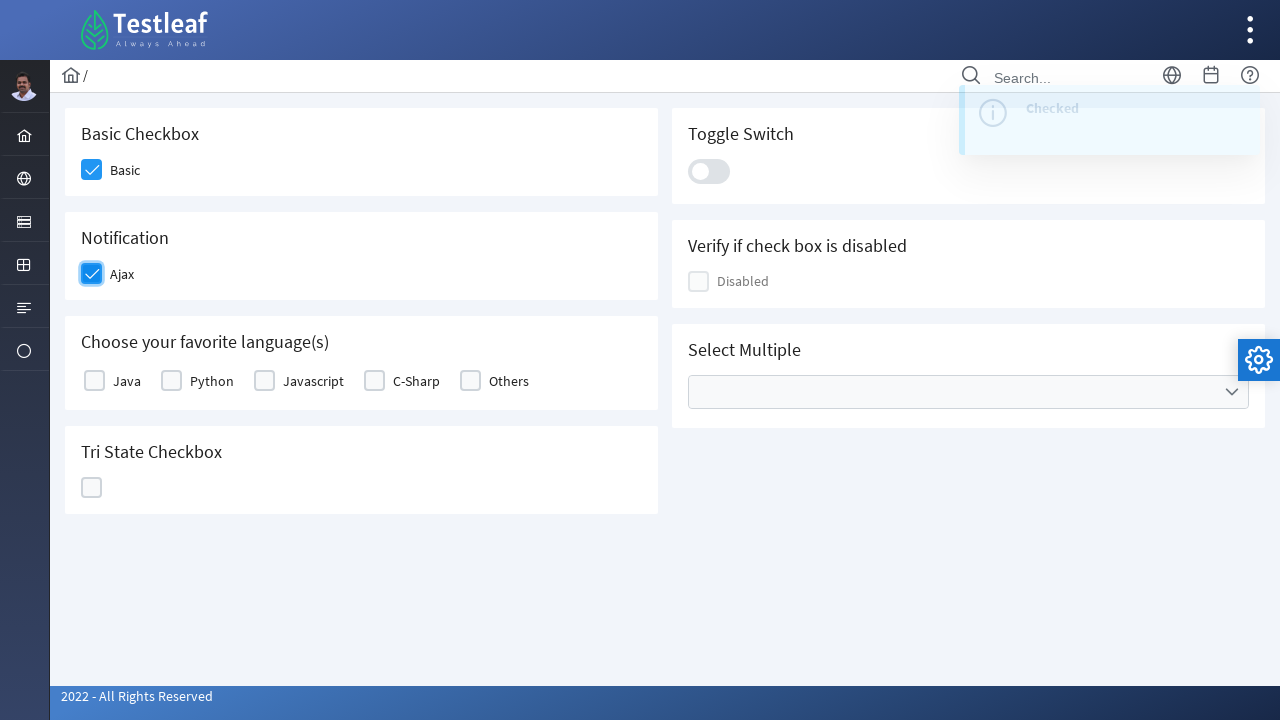

Clicked checkbox in group at (94, 381) on xpath=//input[@name='j_idt87:basic']/../following-sibling::div >> nth=0
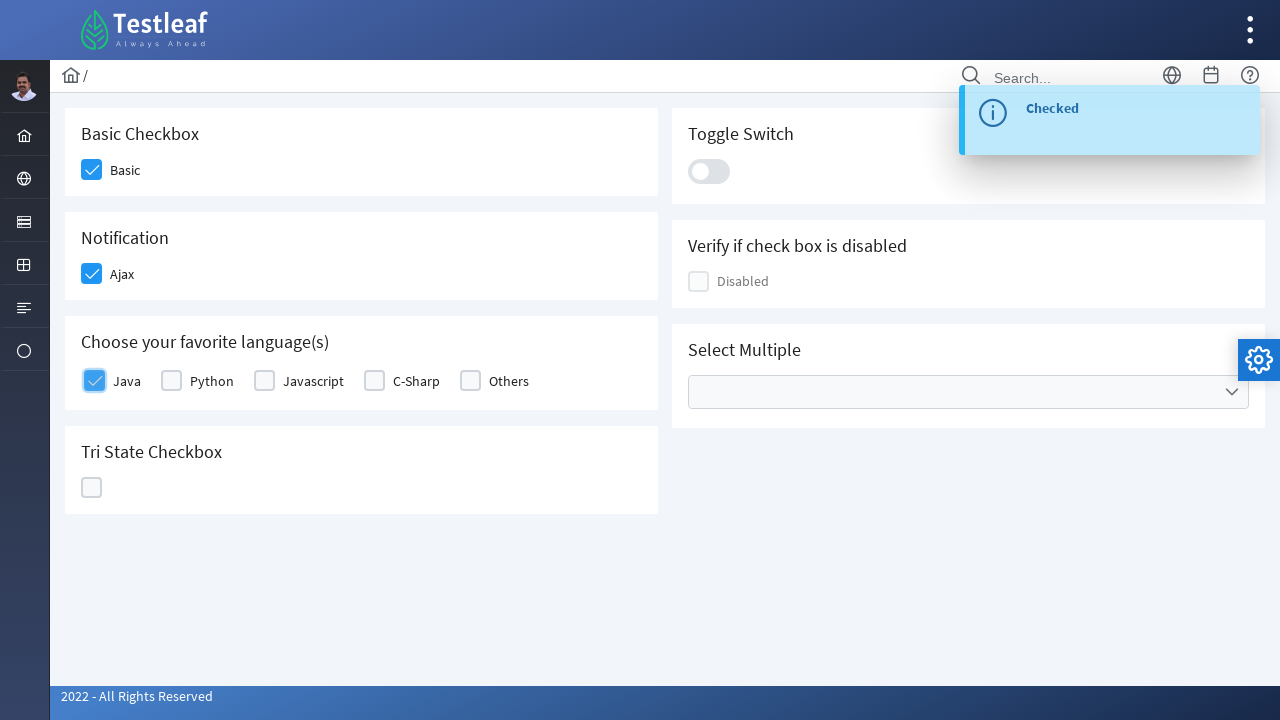

Clicked checkbox in group at (172, 381) on xpath=//input[@name='j_idt87:basic']/../following-sibling::div >> nth=1
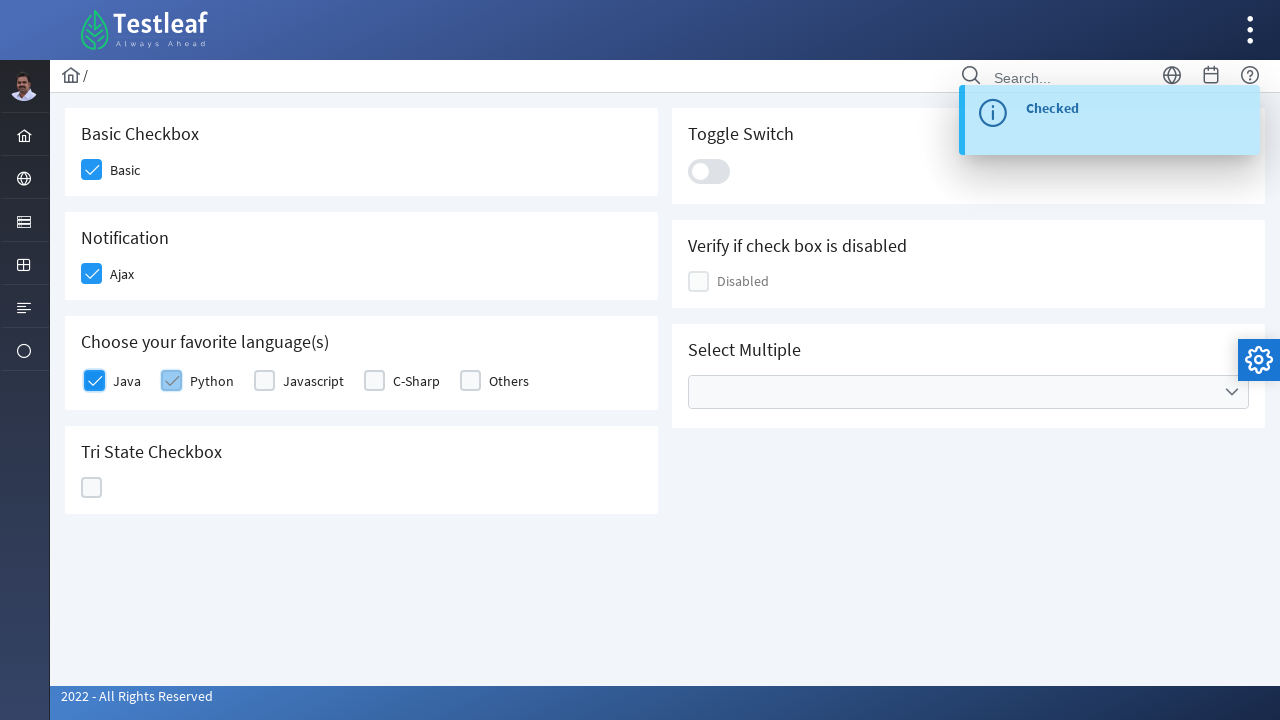

Clicked checkbox in group at (264, 381) on xpath=//input[@name='j_idt87:basic']/../following-sibling::div >> nth=2
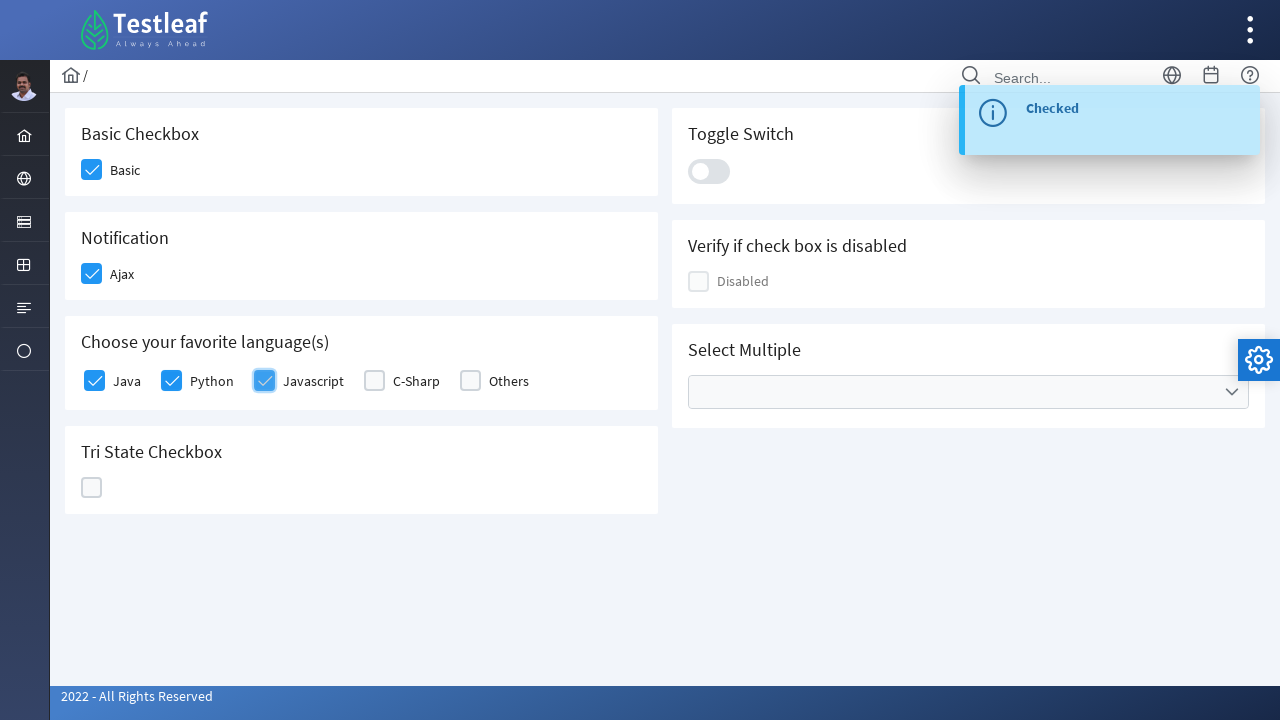

Clicked checkbox in group at (374, 381) on xpath=//input[@name='j_idt87:basic']/../following-sibling::div >> nth=3
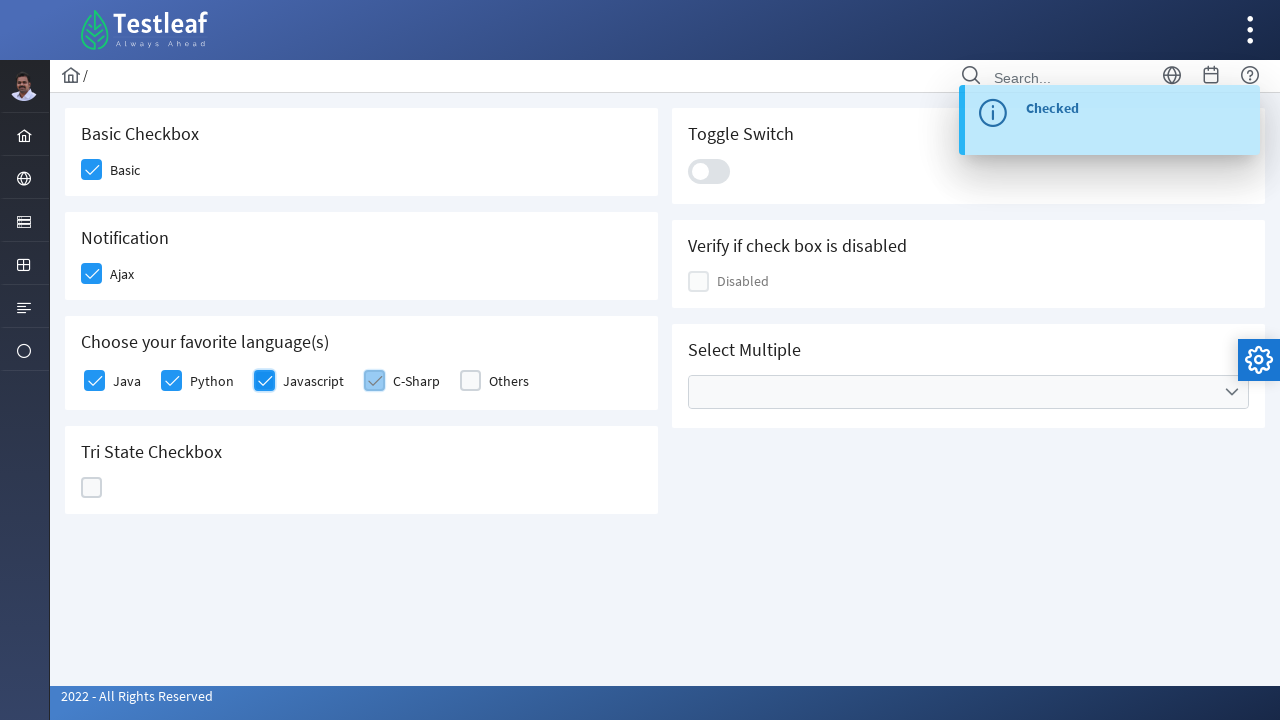

Clicked checkbox in group at (470, 381) on xpath=//input[@name='j_idt87:basic']/../following-sibling::div >> nth=4
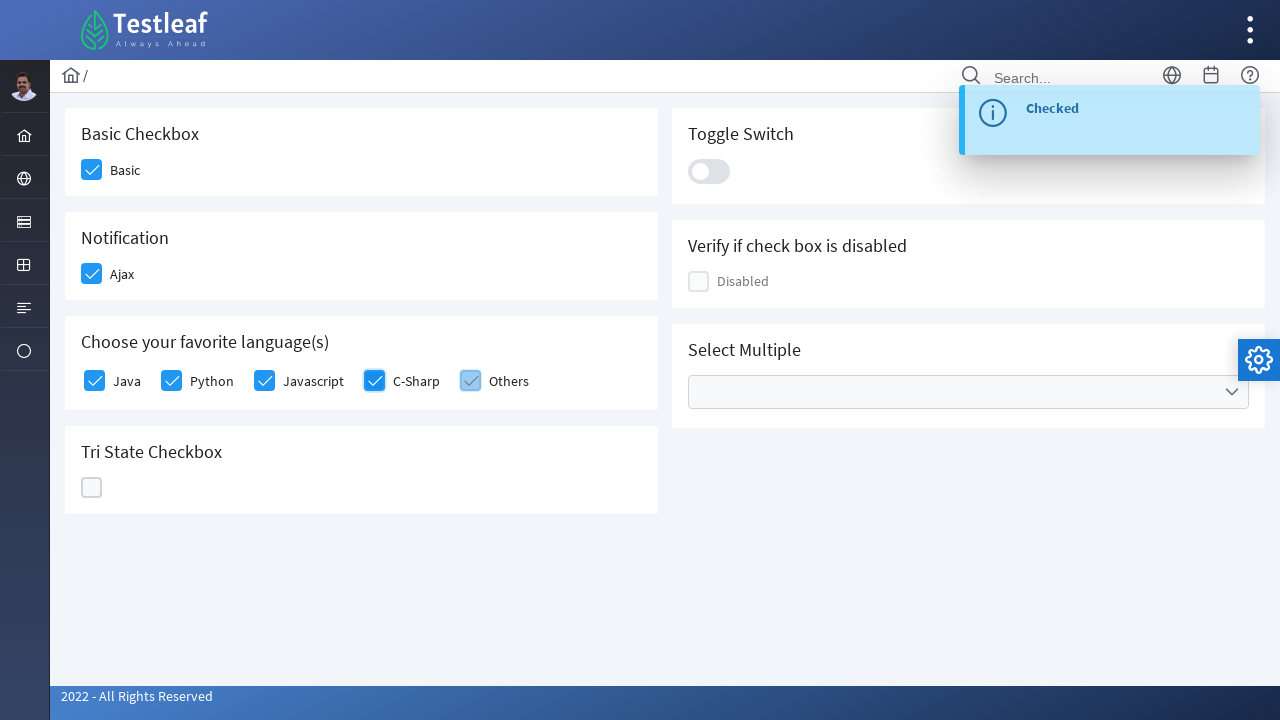

Clicked tri-state checkbox to first state at (92, 488) on (//div[@class='col-12']//div)[24]
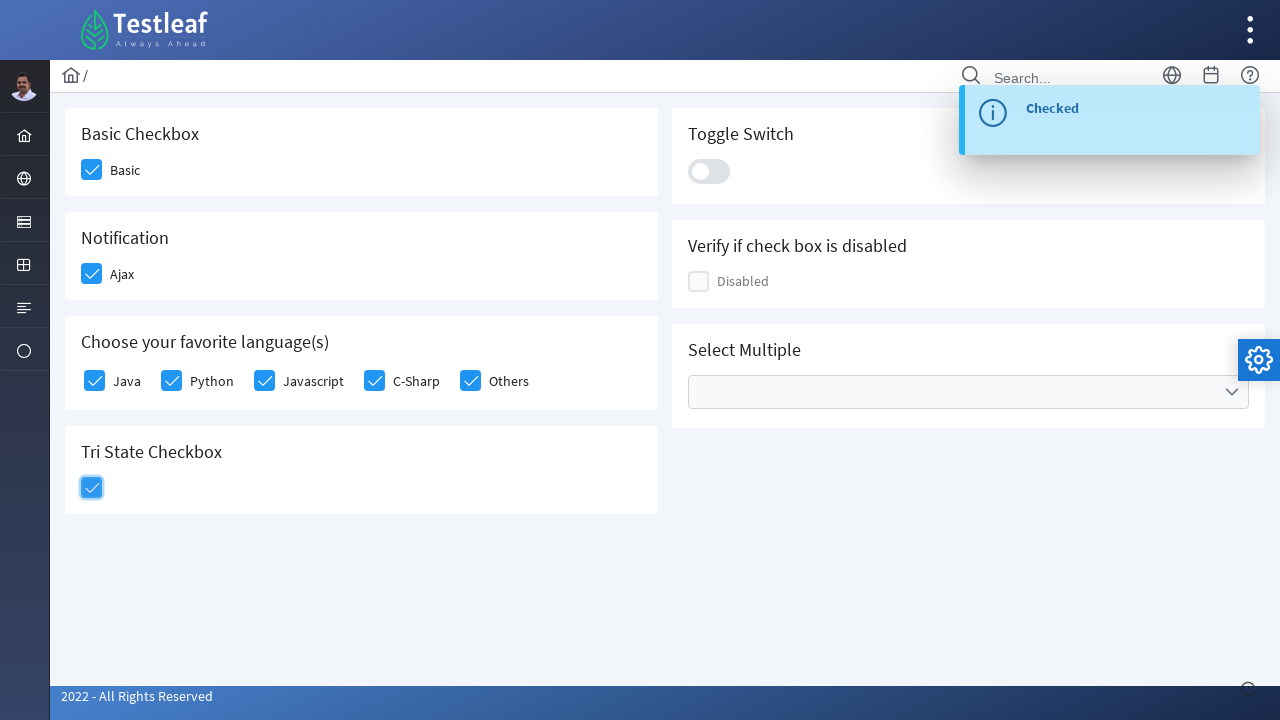

Located first state notification element
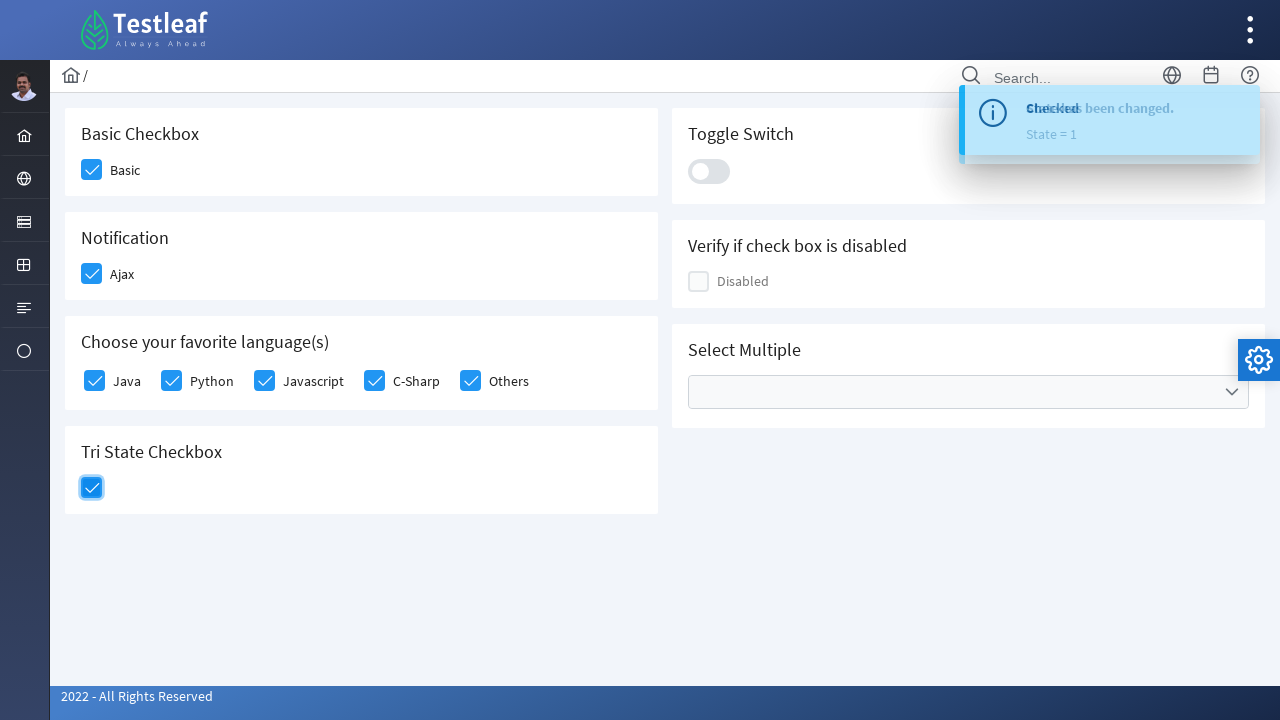

Verified notification is in 1st State
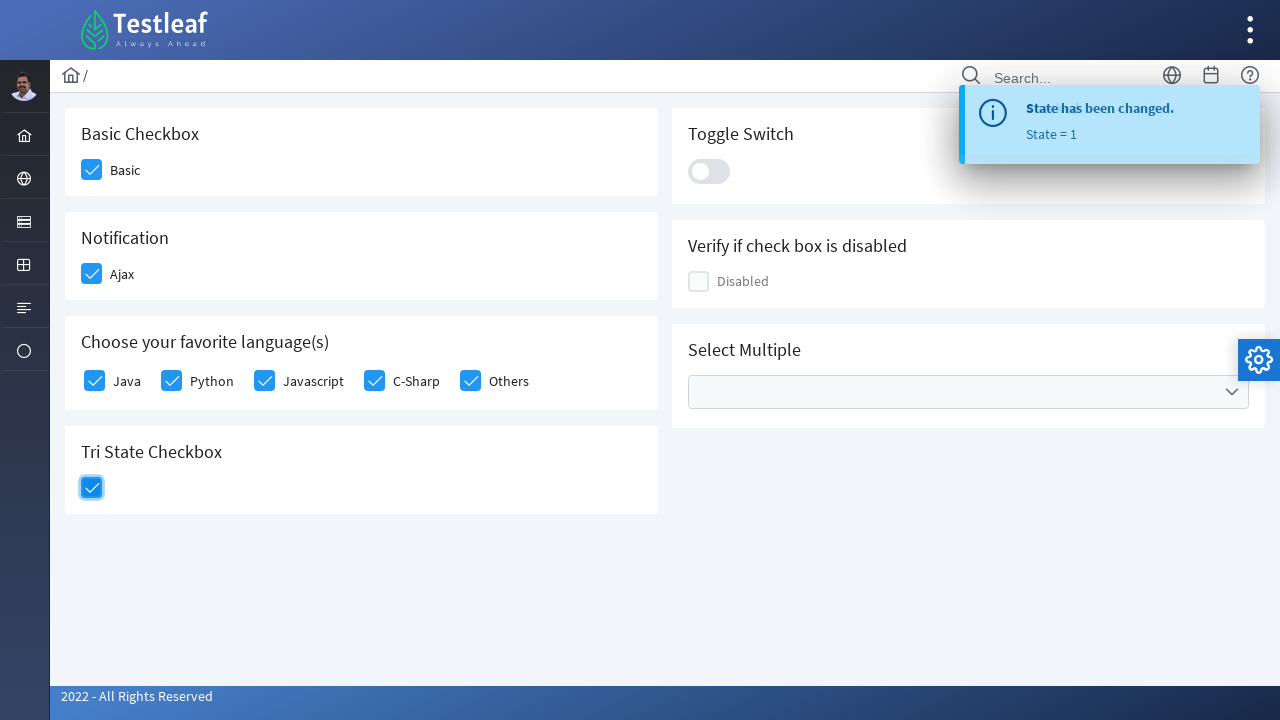

Clicked tri-state checkbox to second state at (92, 488) on (//div[@class='col-12']//div)[24]
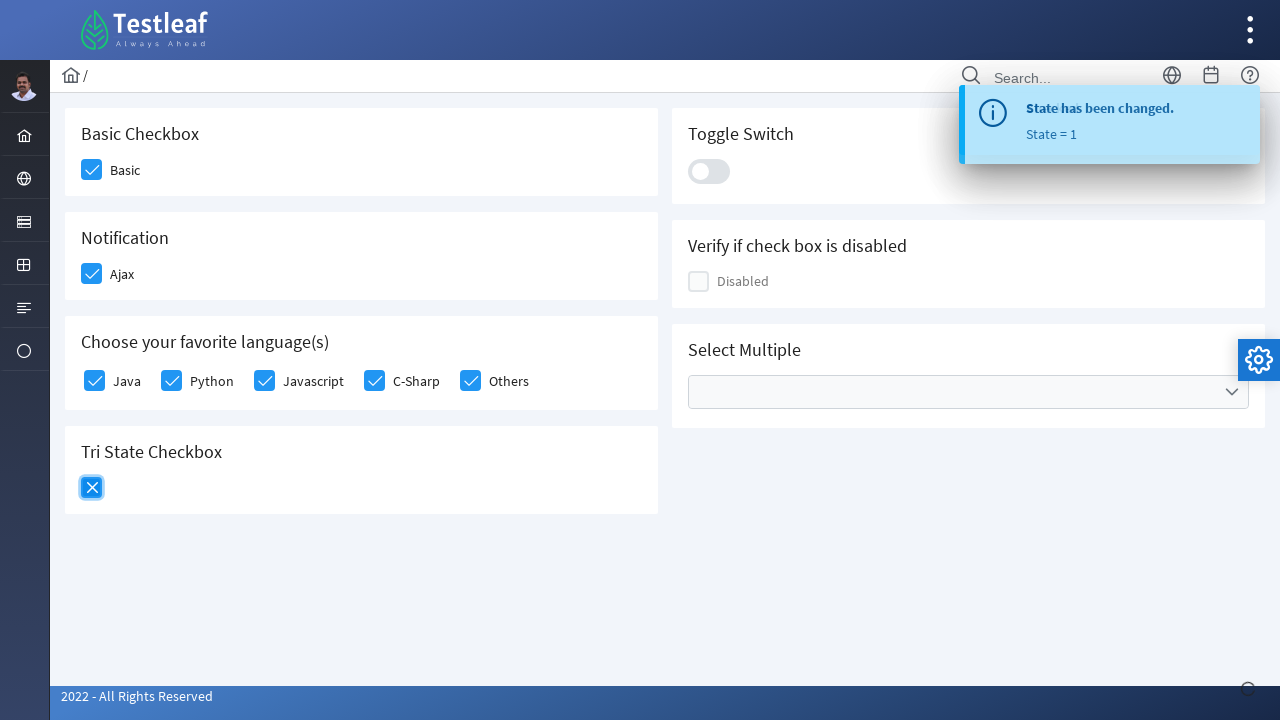

Located second state notification element
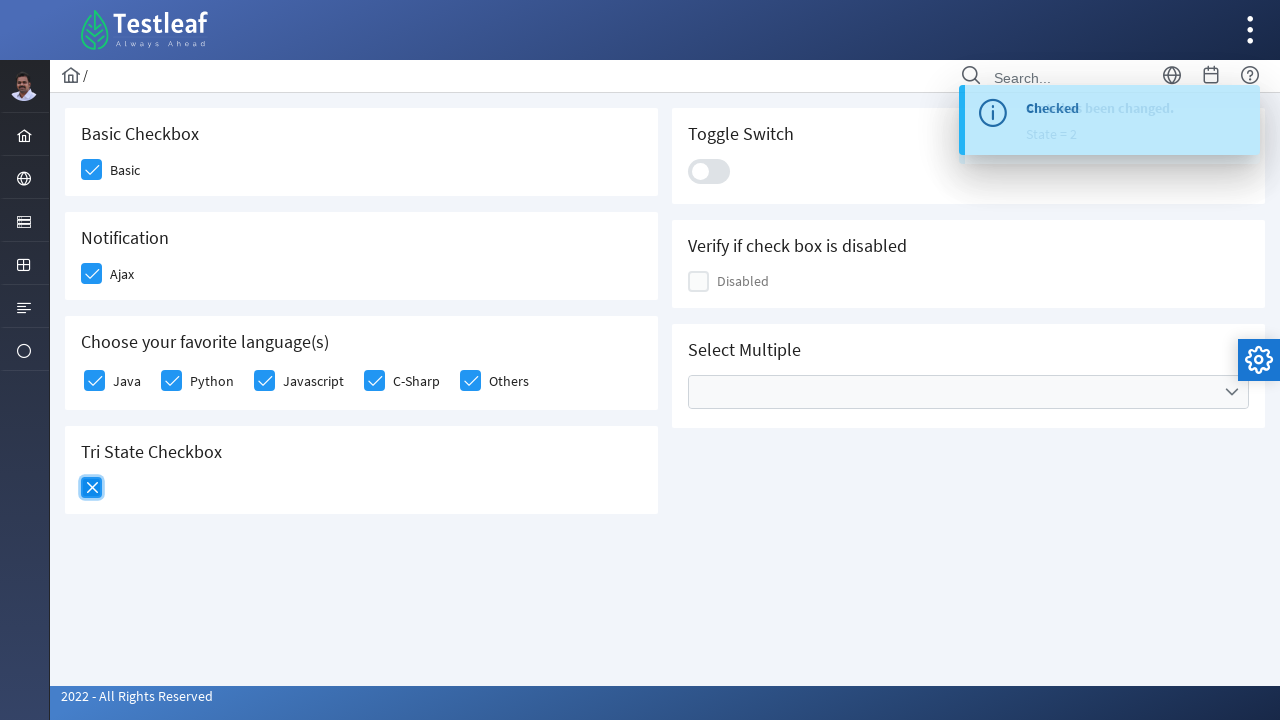

Verified notification is in 2nd State
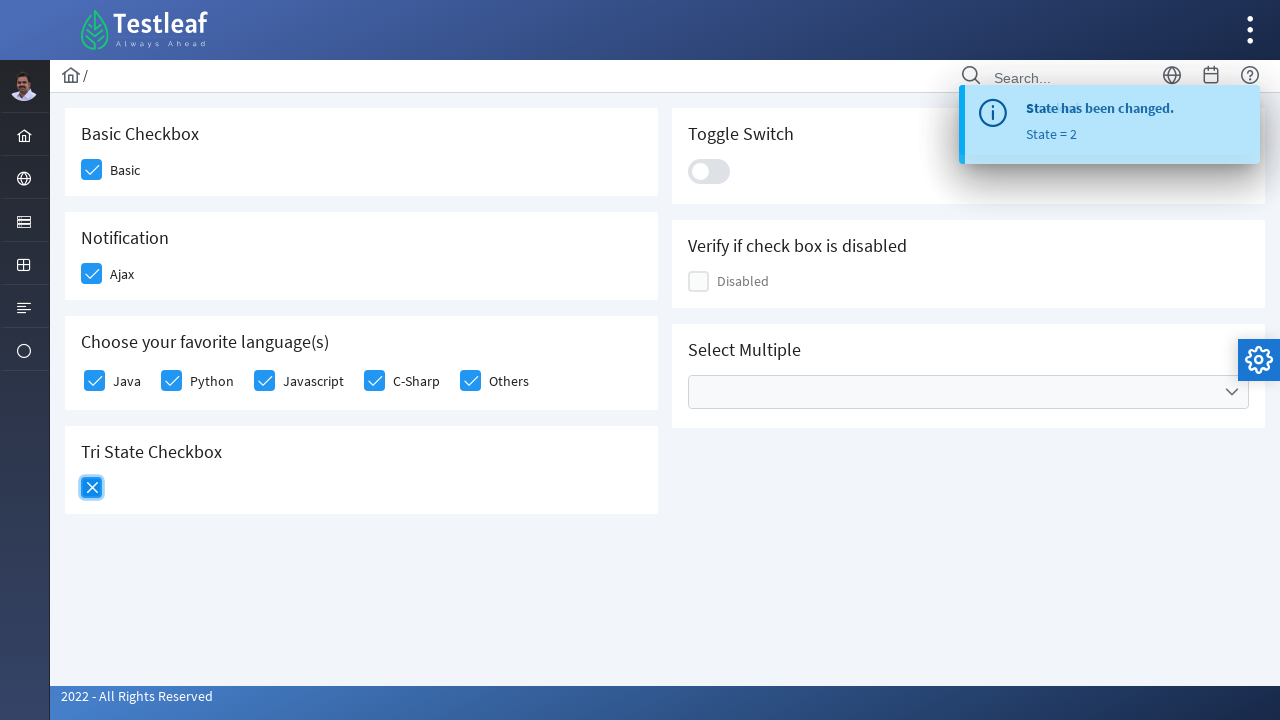

Clicked toggle switch at (709, 171) on xpath=//div[@class='ui-toggleswitch-slider']
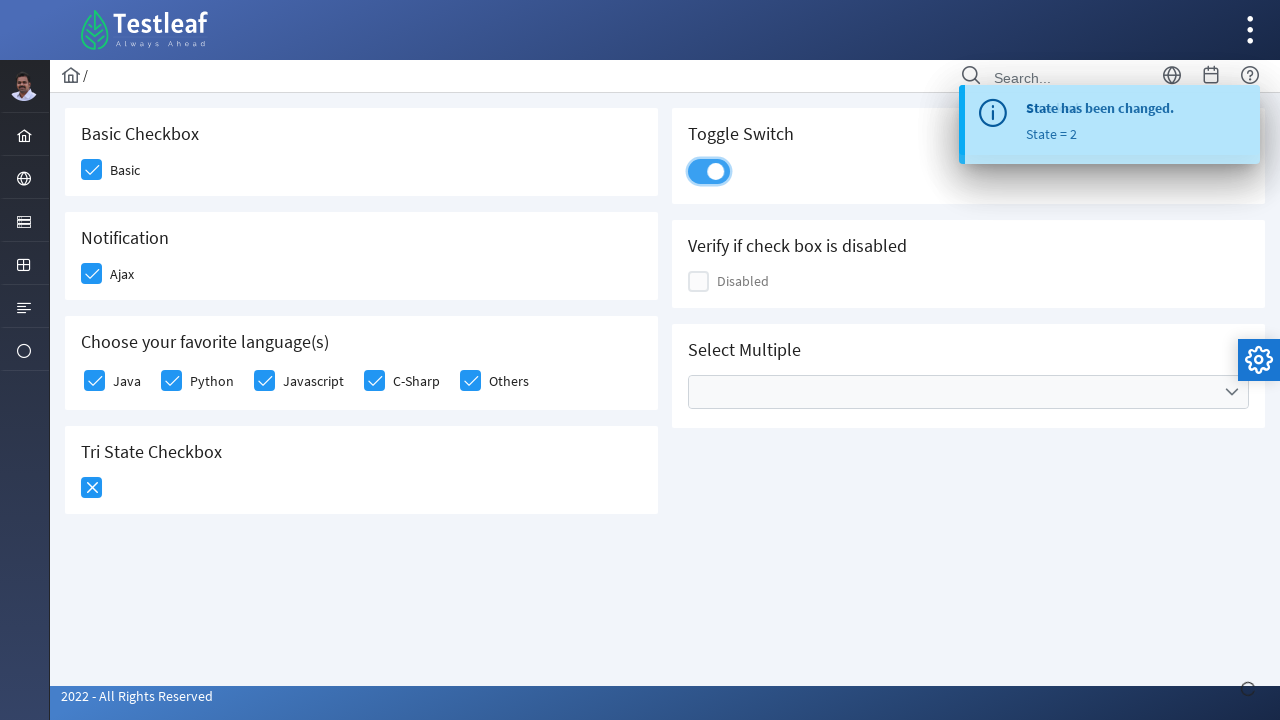

Located toggle switch input element
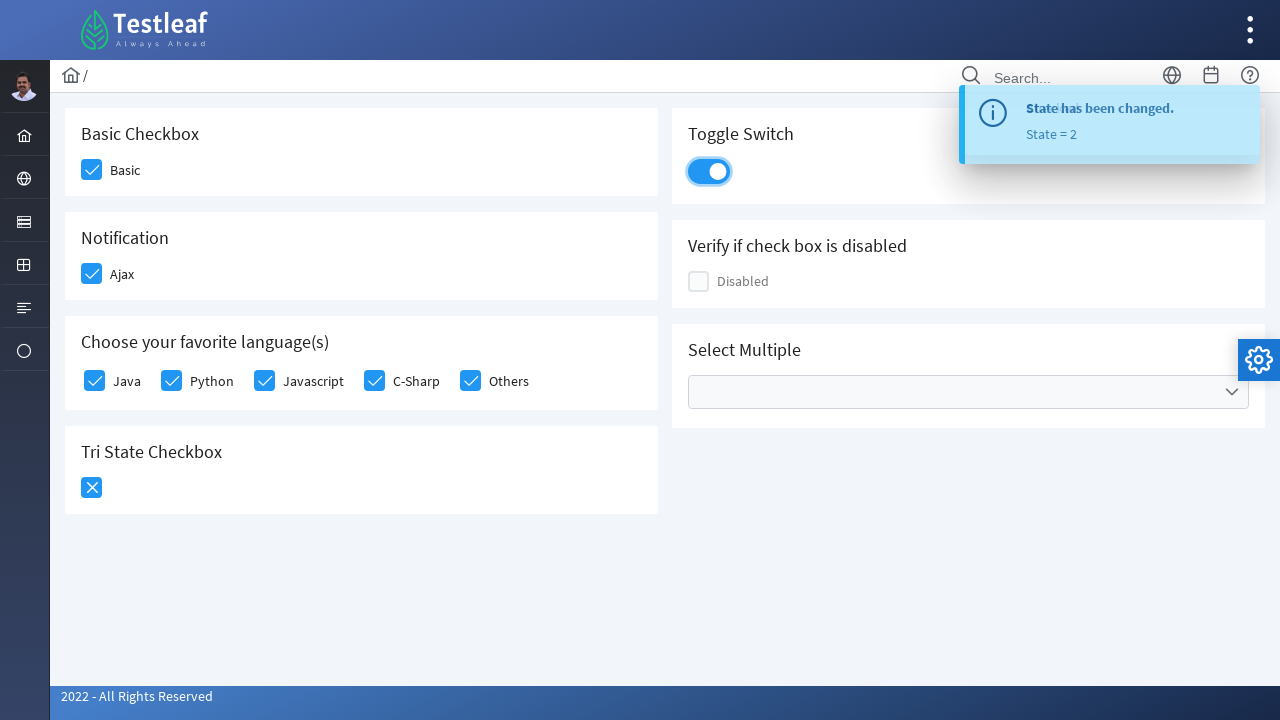

Verified toggle switch input is disabled
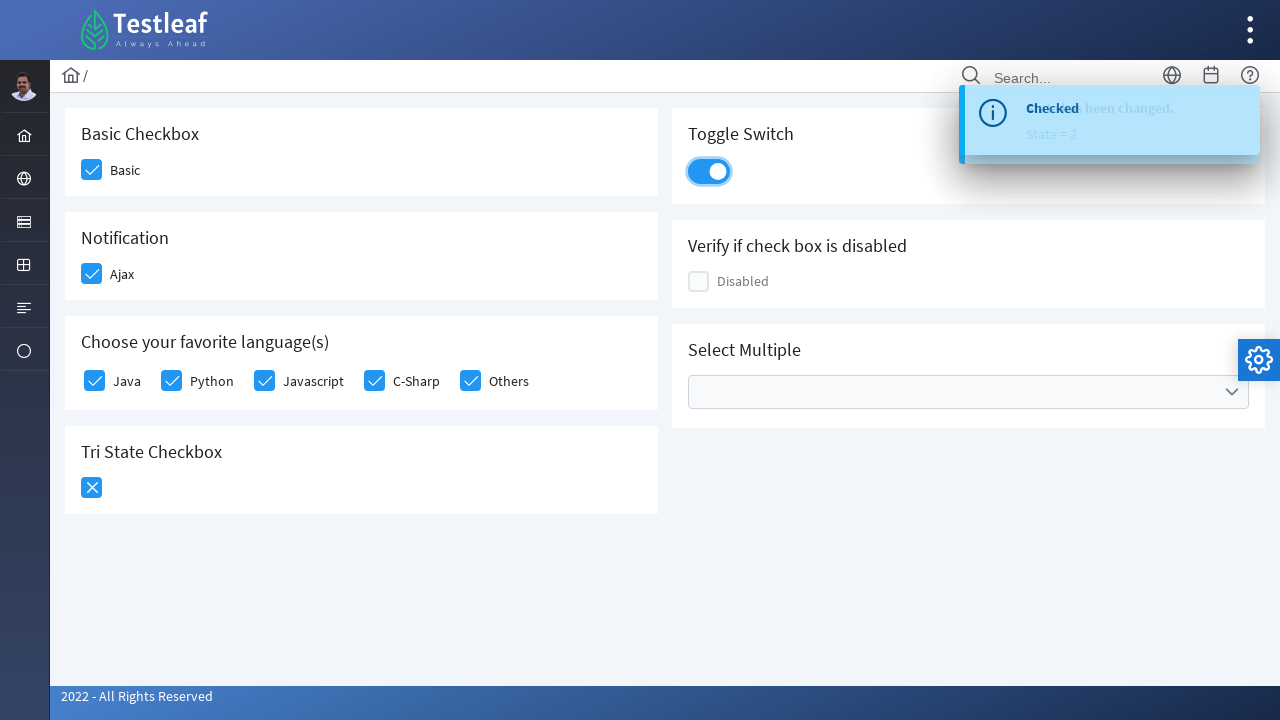

Clicked multi-select dropdown for Cities at (1232, 392) on xpath=//ul[@data-label='Cities']//following-sibling::div
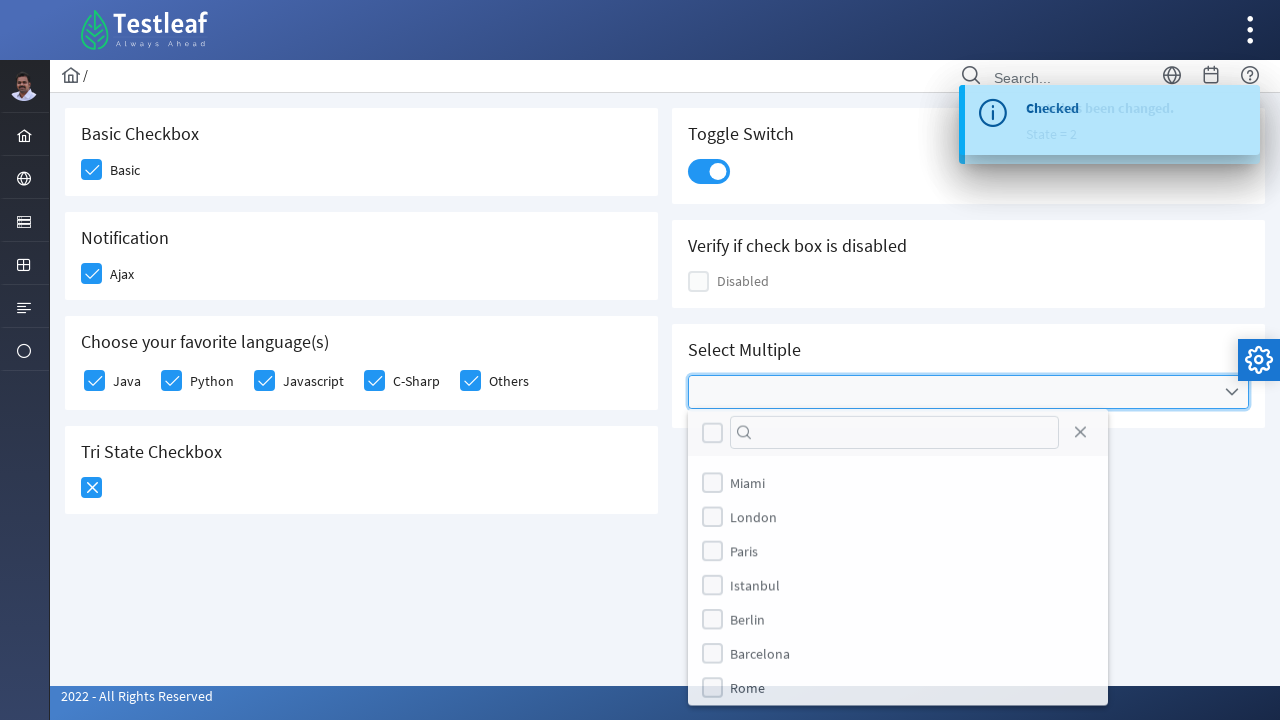

Located all city label options in dropdown
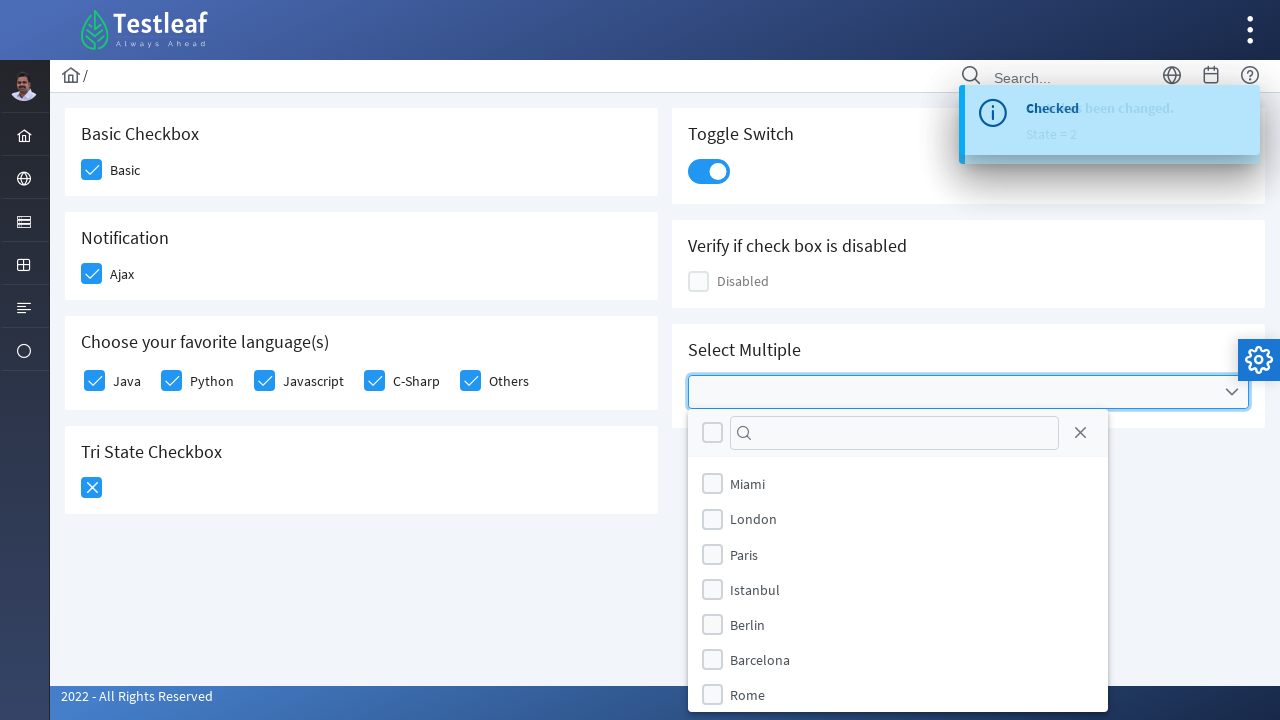

Read city name: Miami
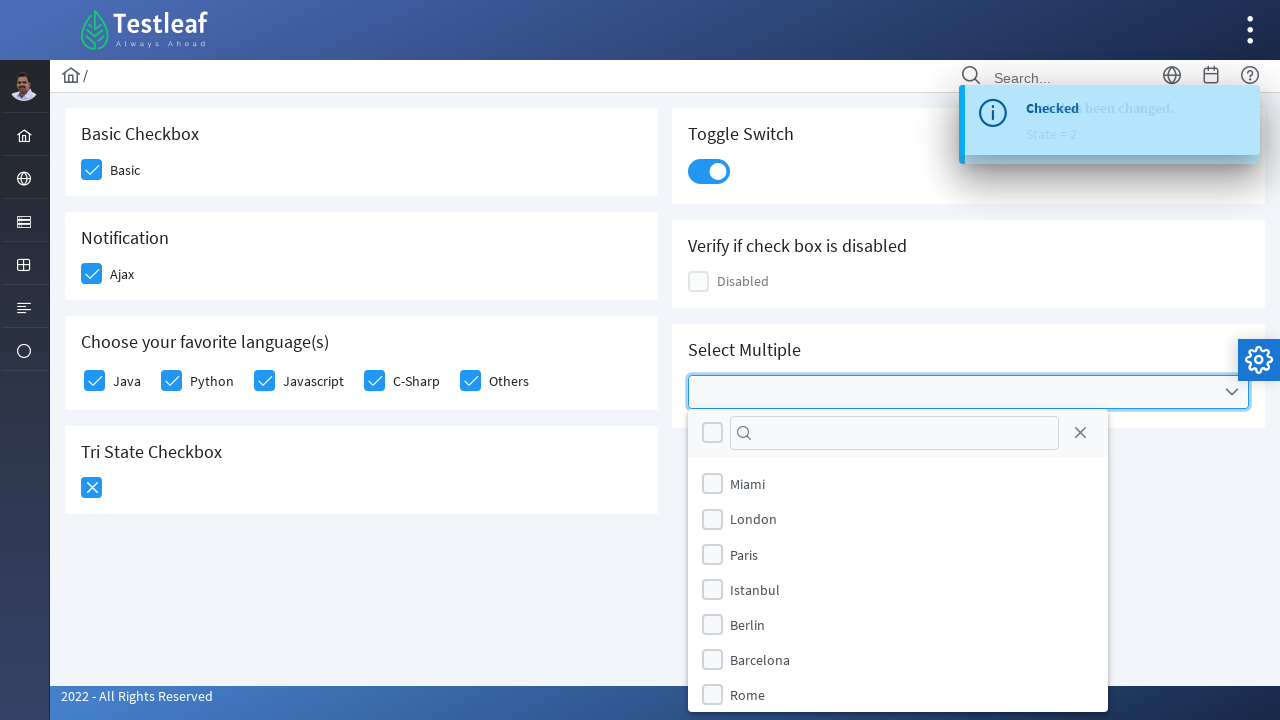

Read city name: London
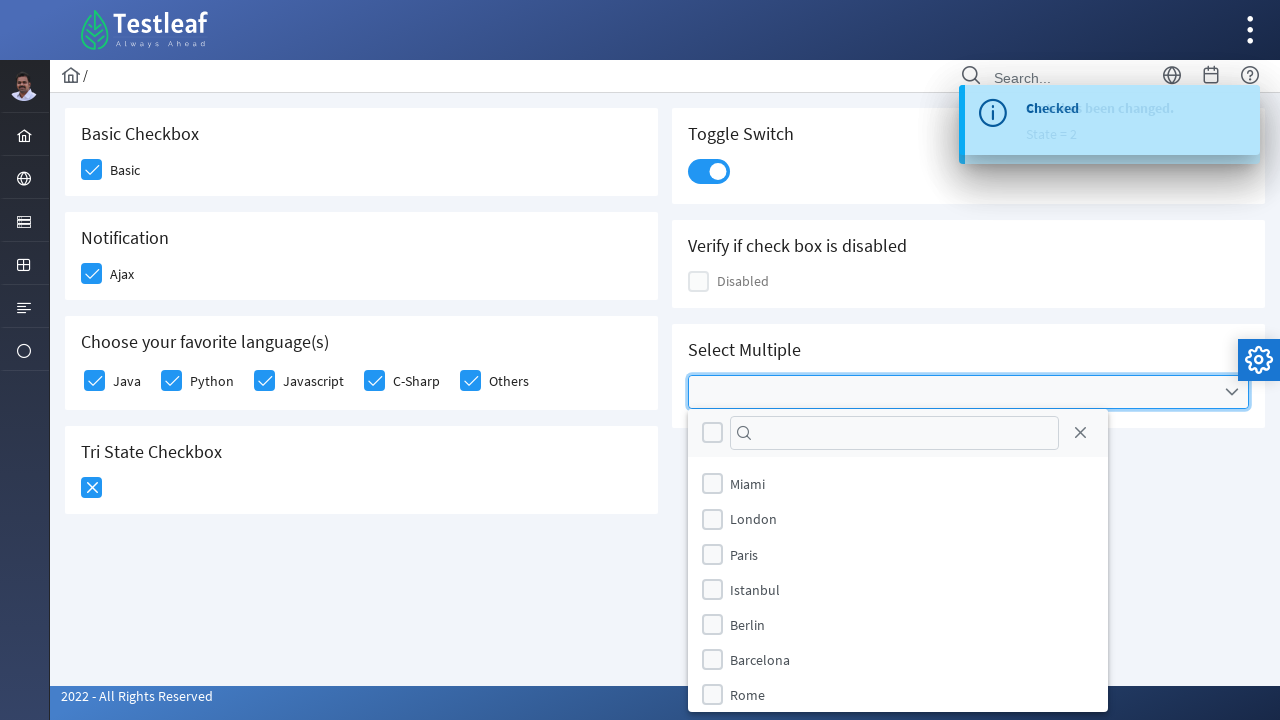

Selected city: London at (754, 519) on xpath=//ul[@role='group']//label >> nth=1
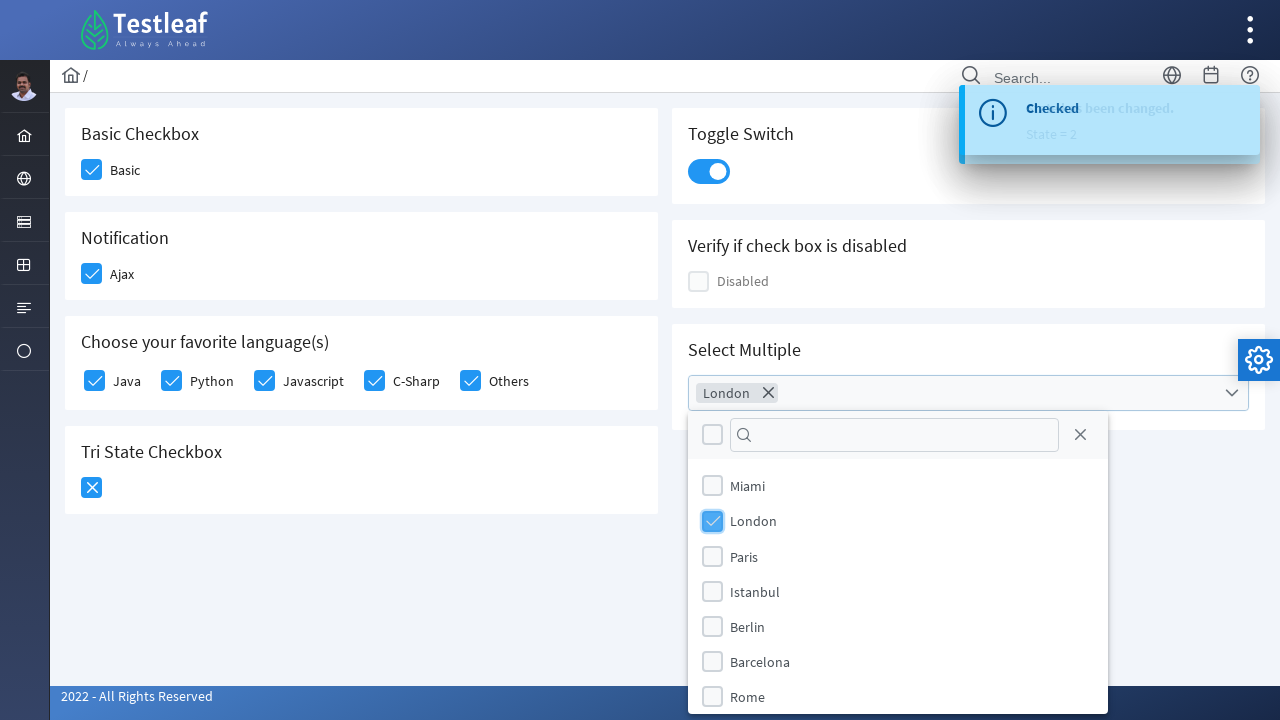

Read city name: Paris
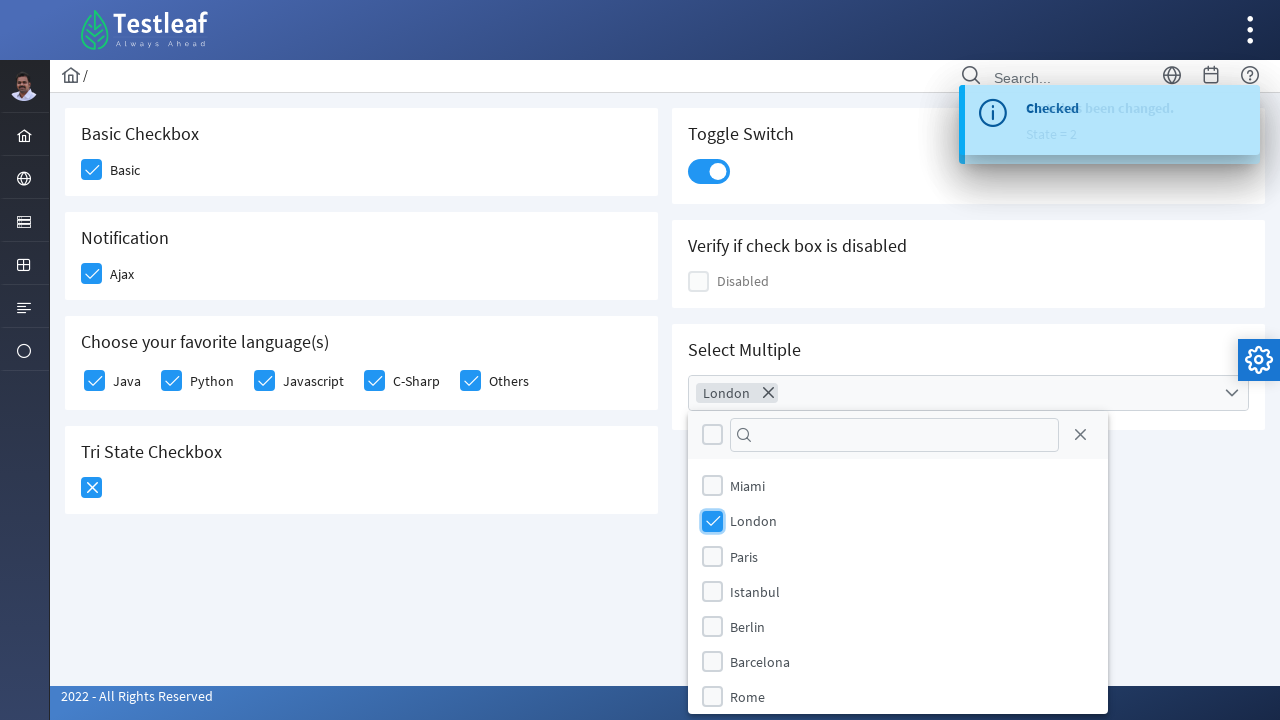

Selected city: Paris at (744, 556) on xpath=//ul[@role='group']//label >> nth=2
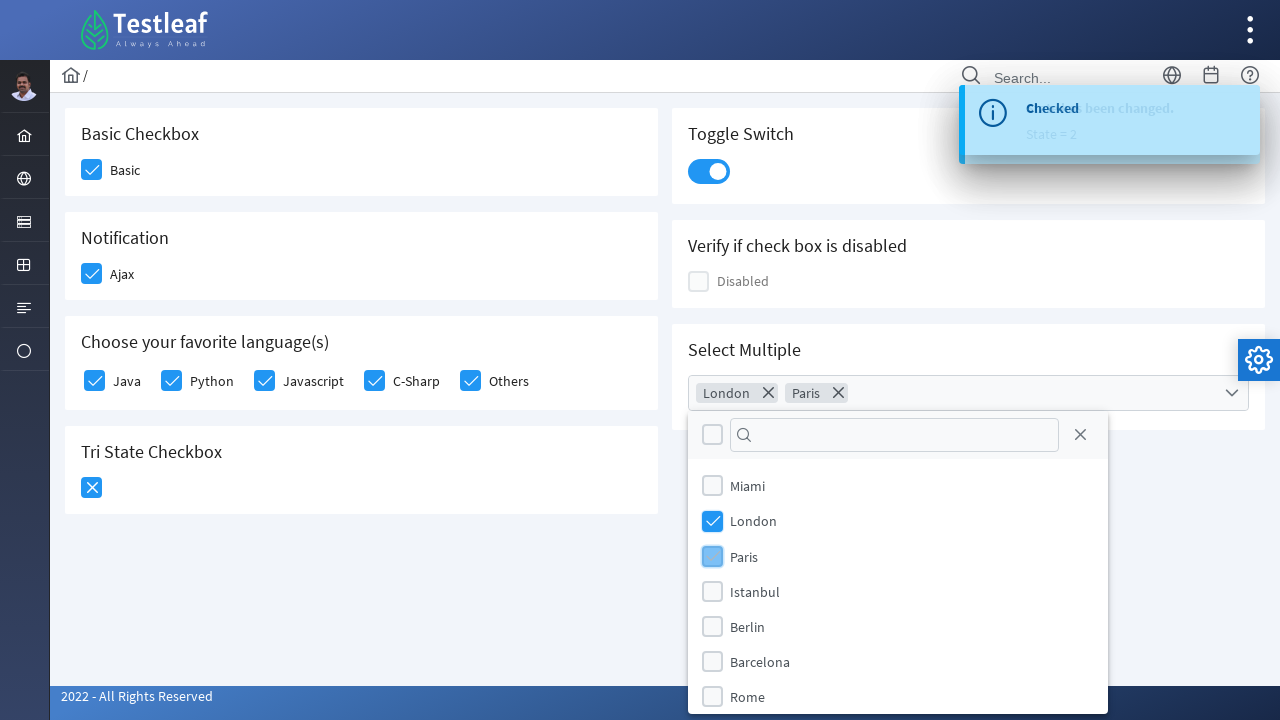

Read city name: Istanbul
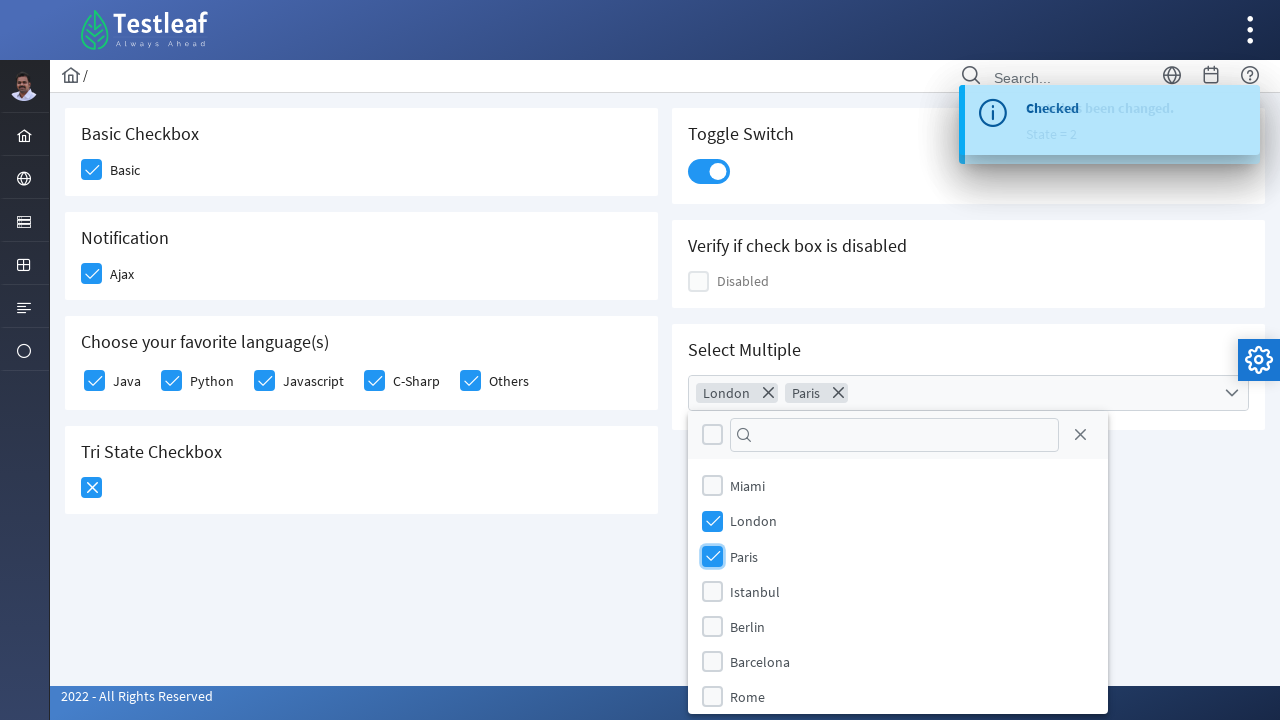

Read city name: Berlin
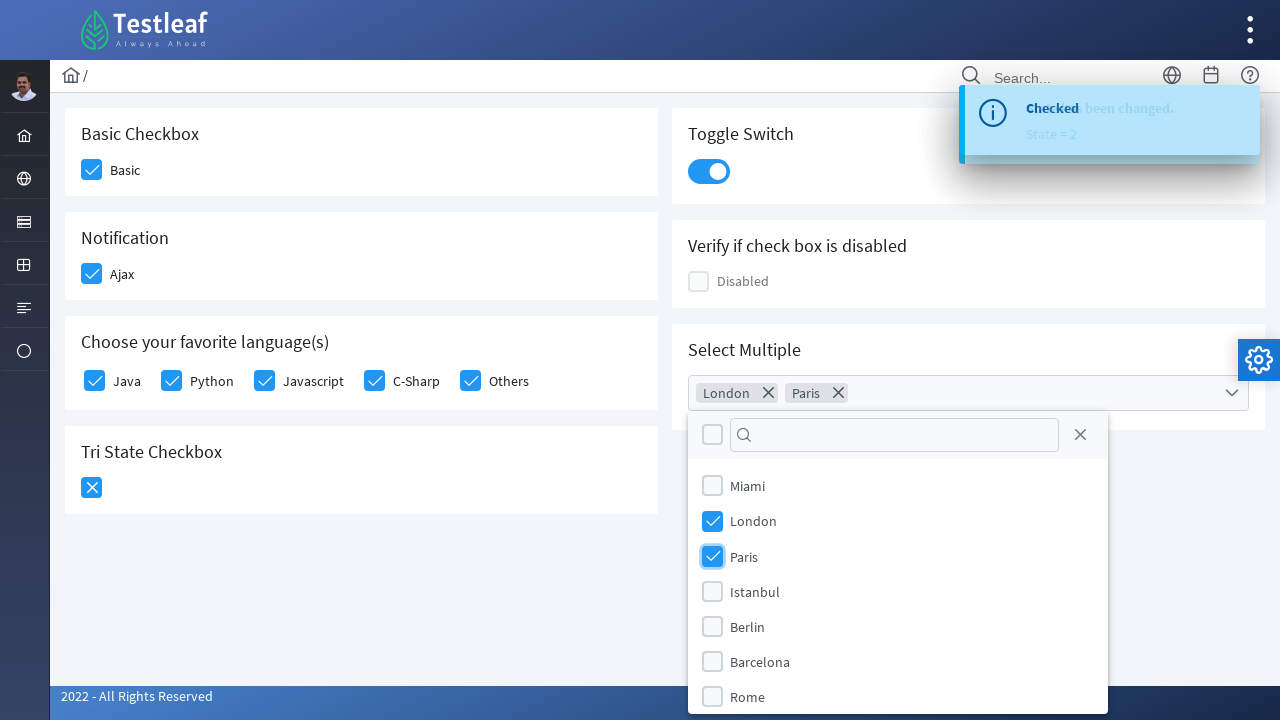

Read city name: Barcelona
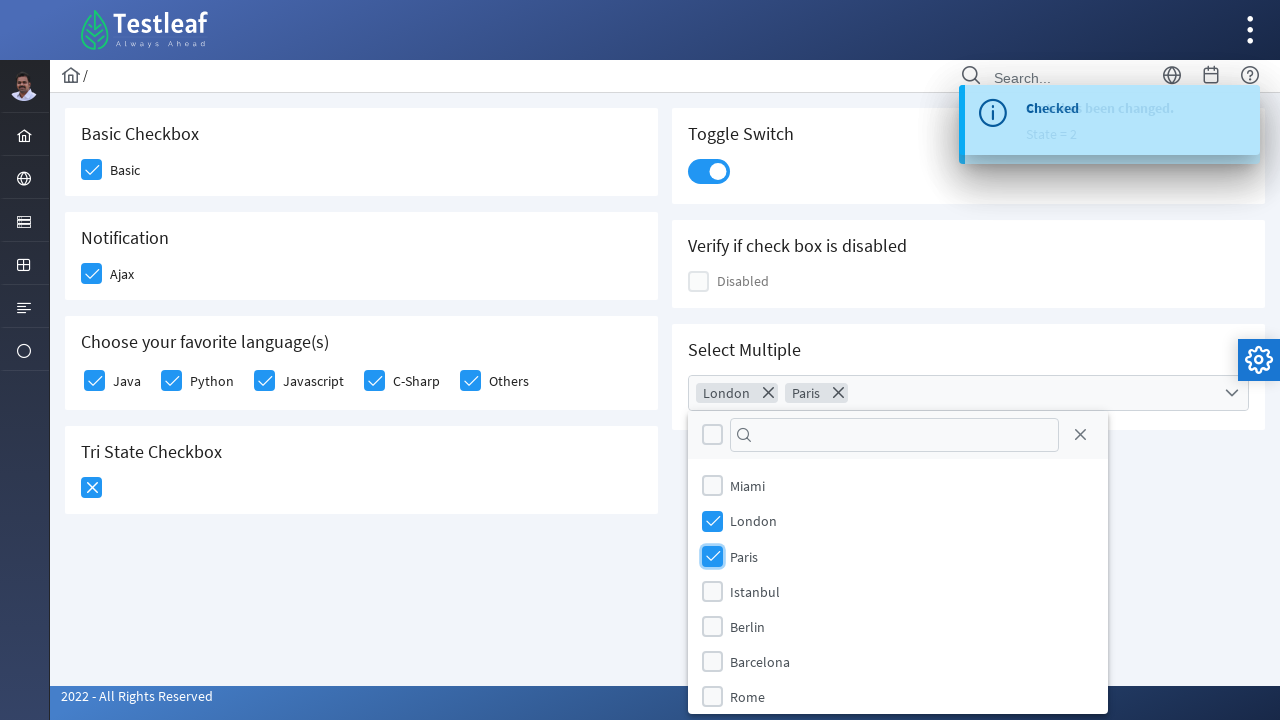

Read city name: Rome
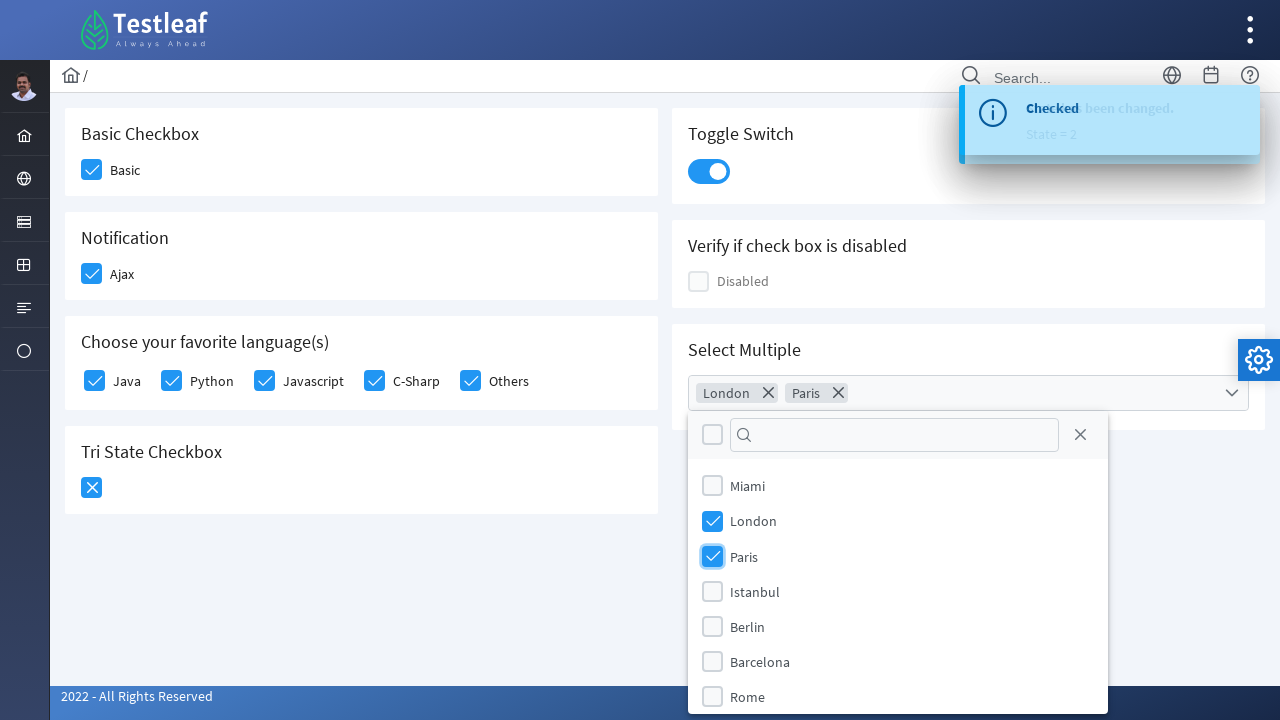

Selected city: Rome at (748, 697) on xpath=//ul[@role='group']//label >> nth=6
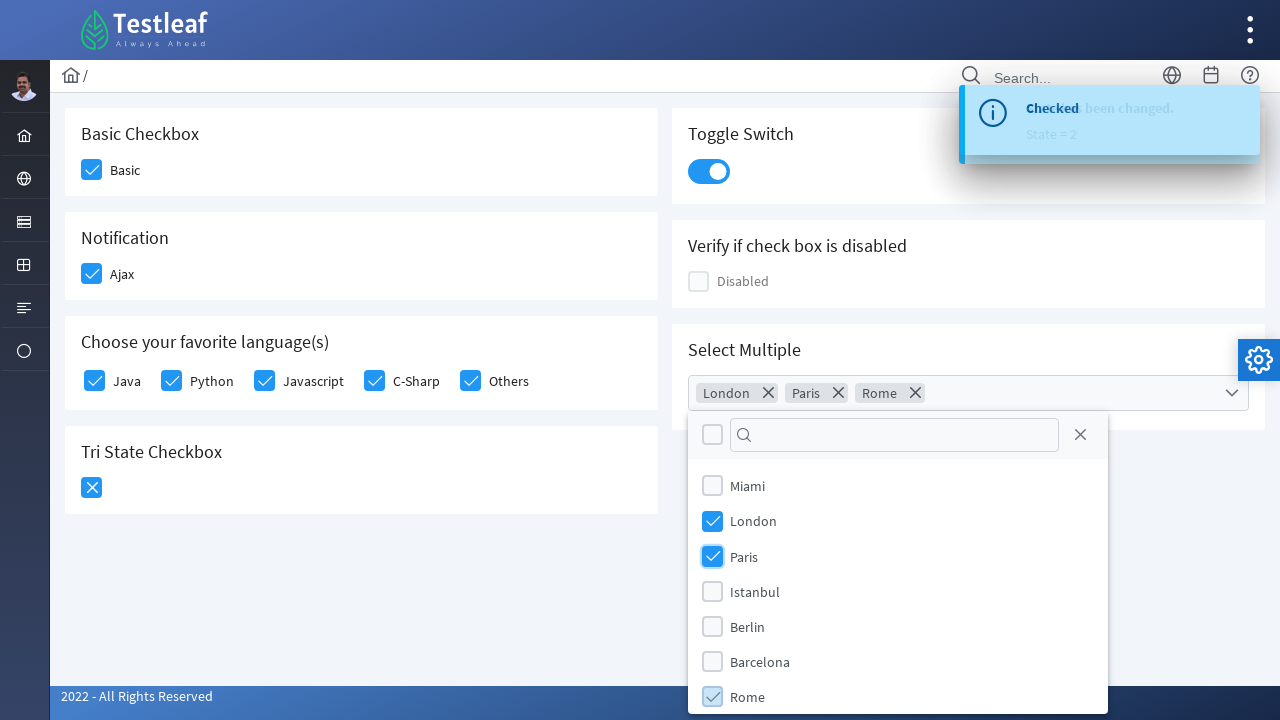

Read city name: Brasilia
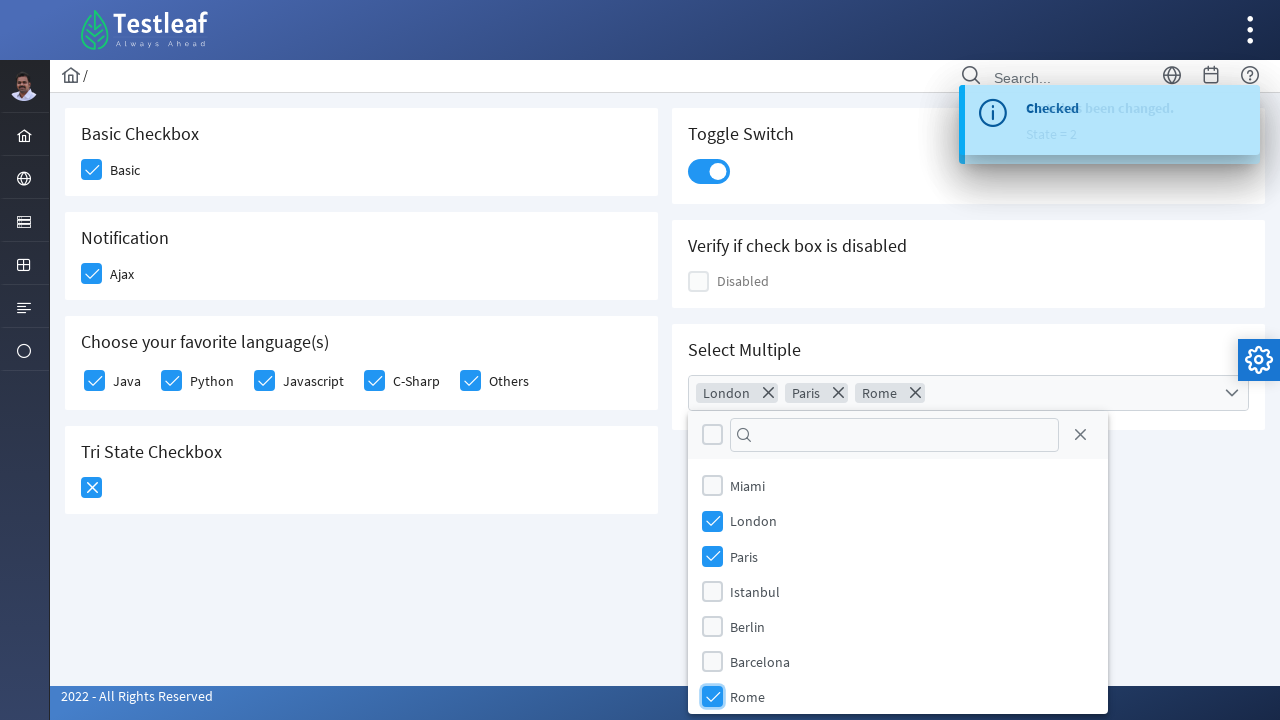

Read city name: Amsterdam
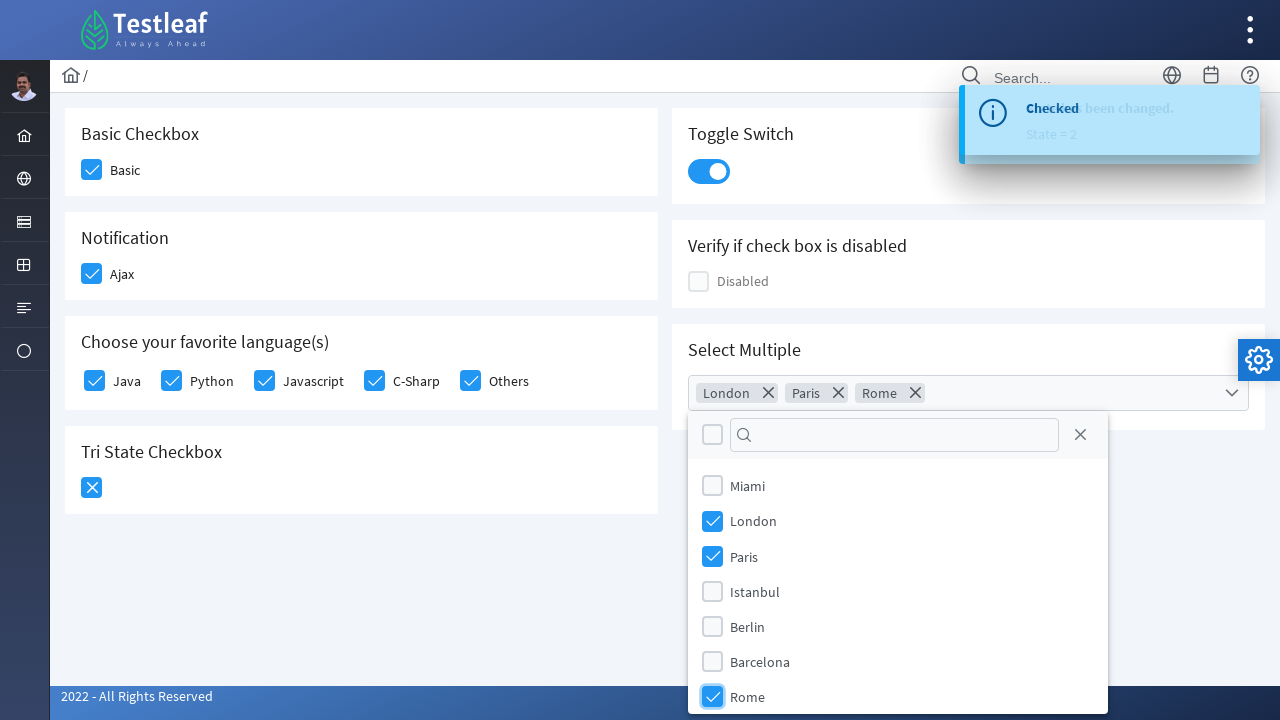

Selected city: Amsterdam at (765, 688) on xpath=//ul[@role='group']//label >> nth=8
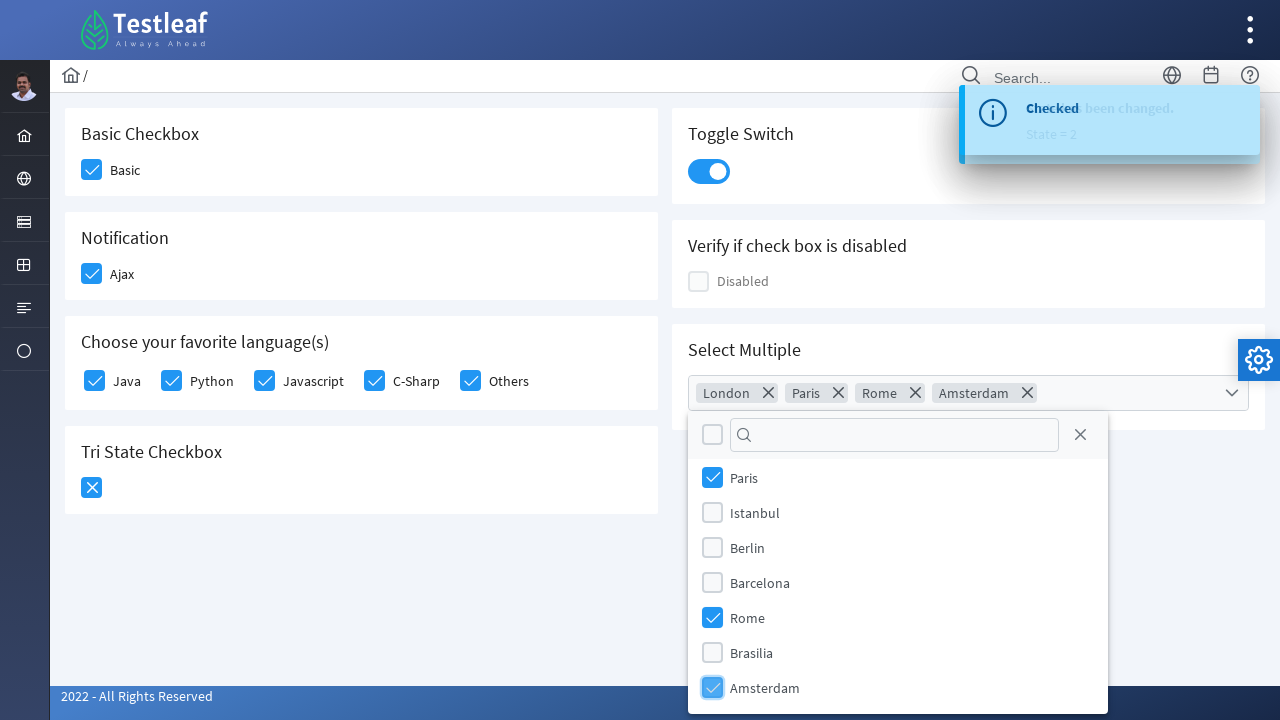

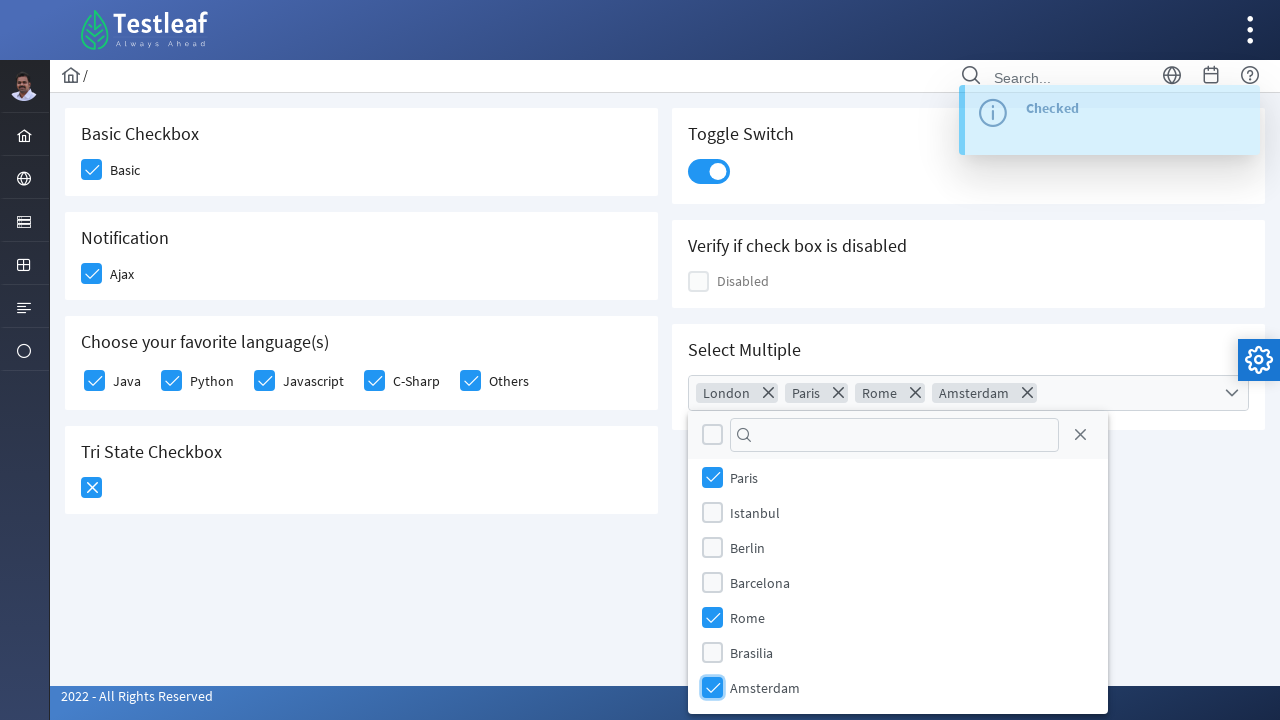